Navigates to Playwright documentation, clicks the "Get started" link, and verifies the Installation heading is visible

Starting URL: https://playwright.dev/

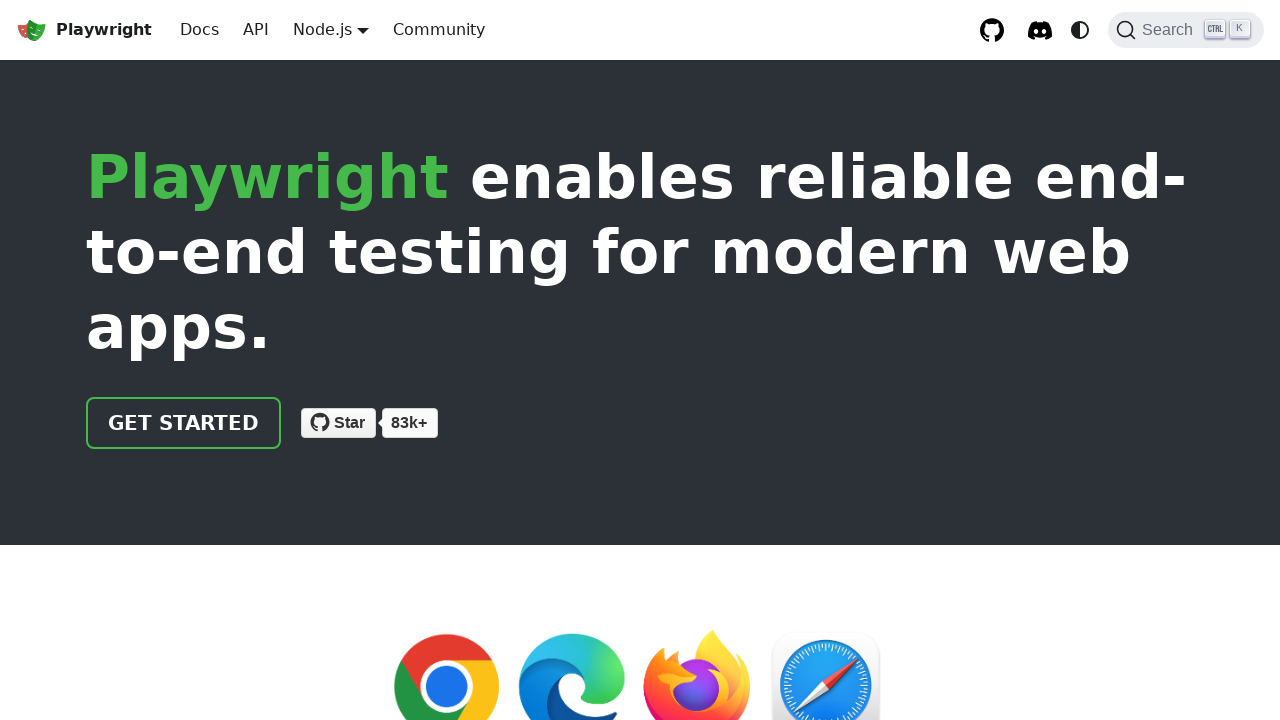

Navigated to Playwright documentation homepage
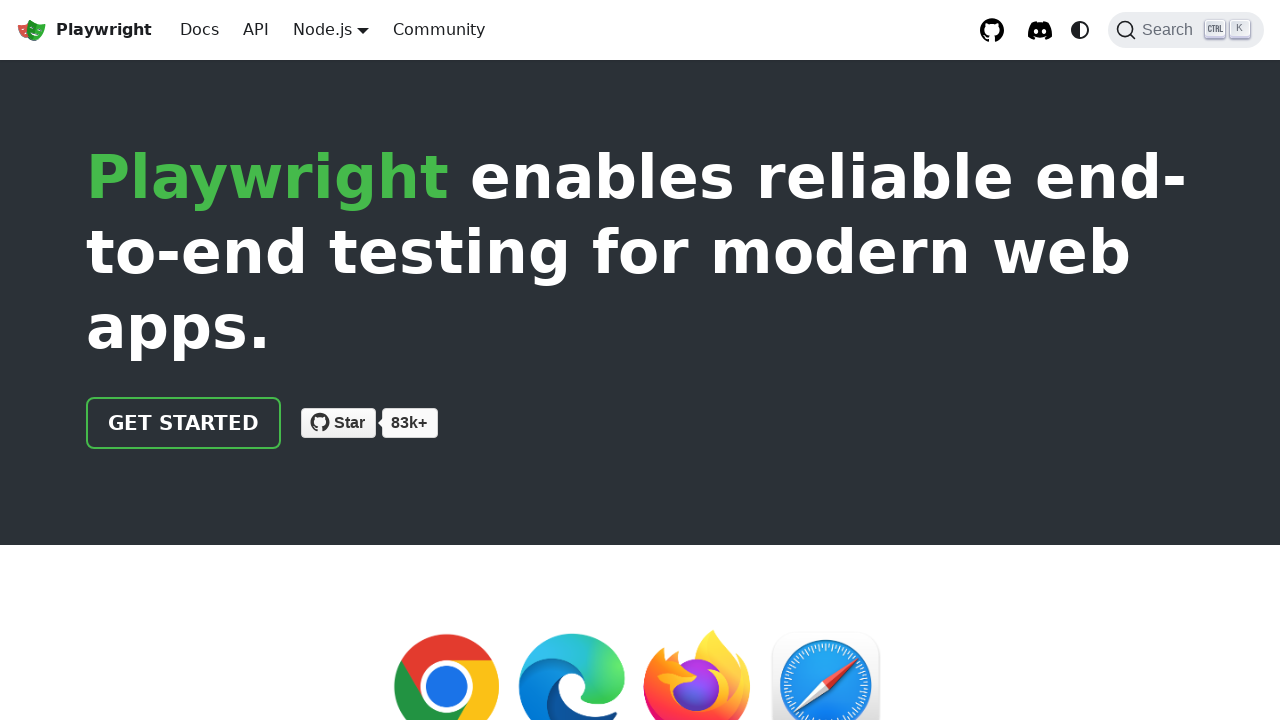

Clicked 'Get started' link at (184, 423) on internal:role=link[name="Get started"i]
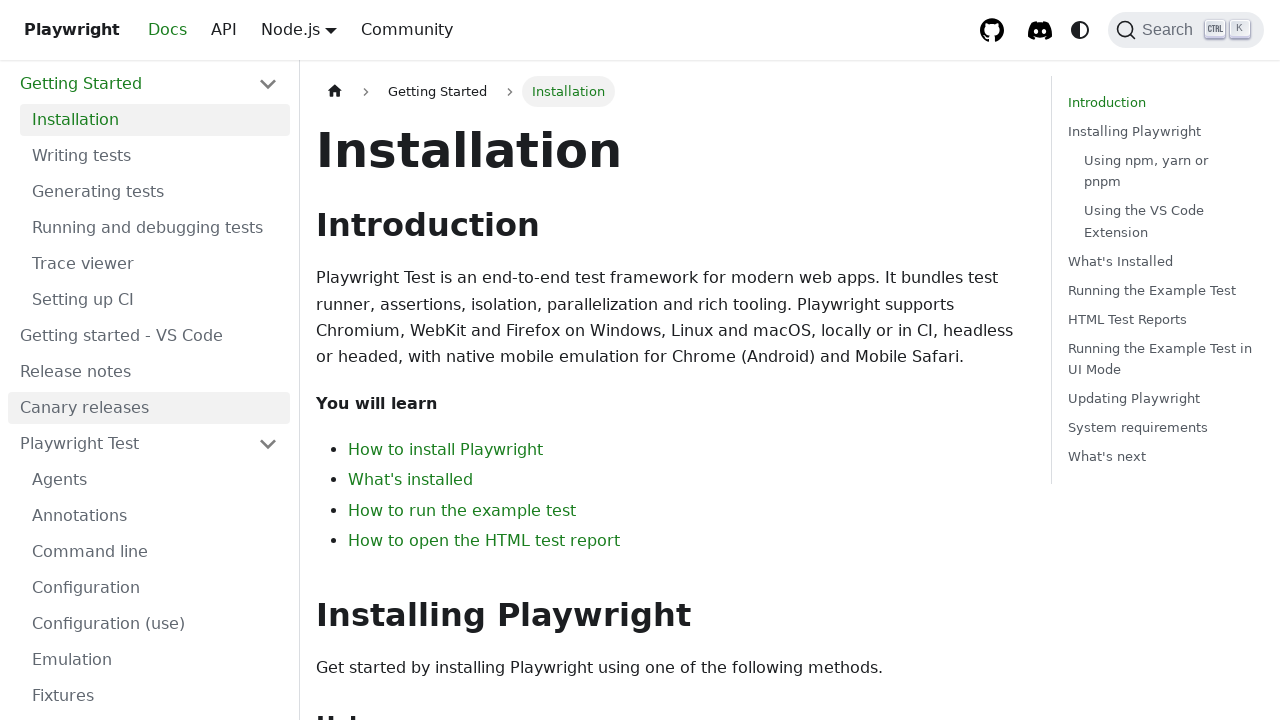

Installation heading became visible
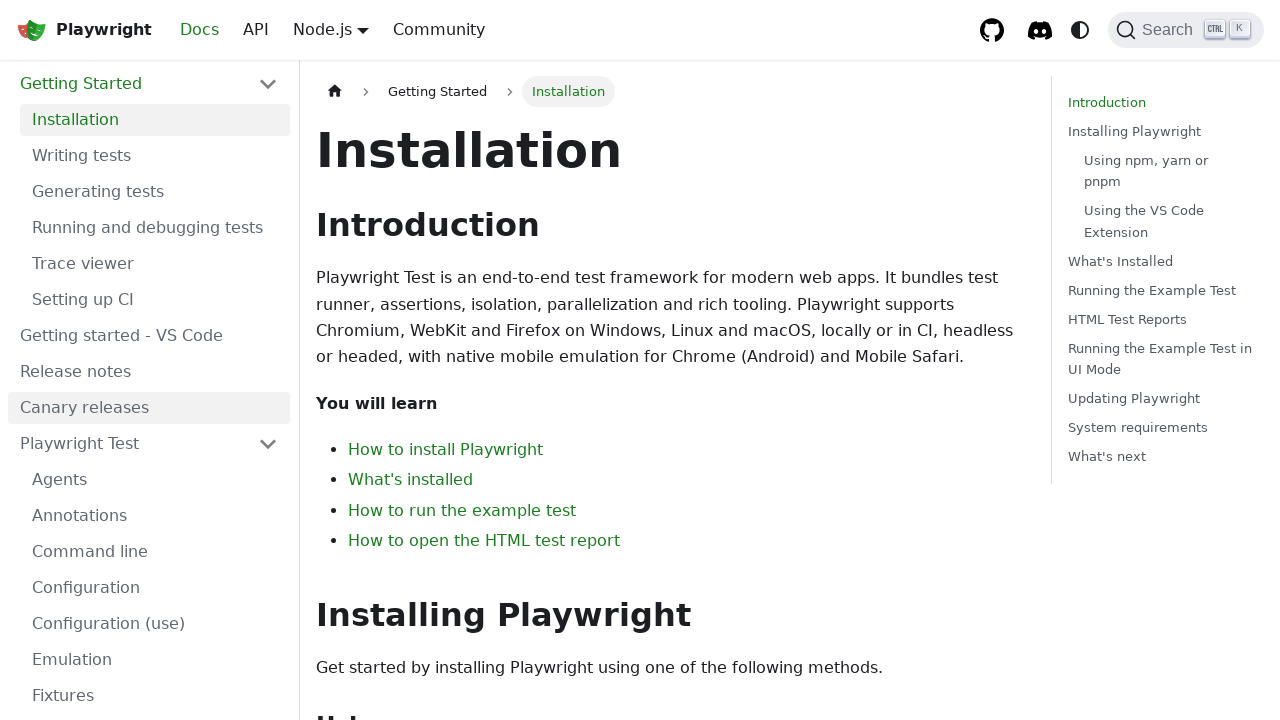

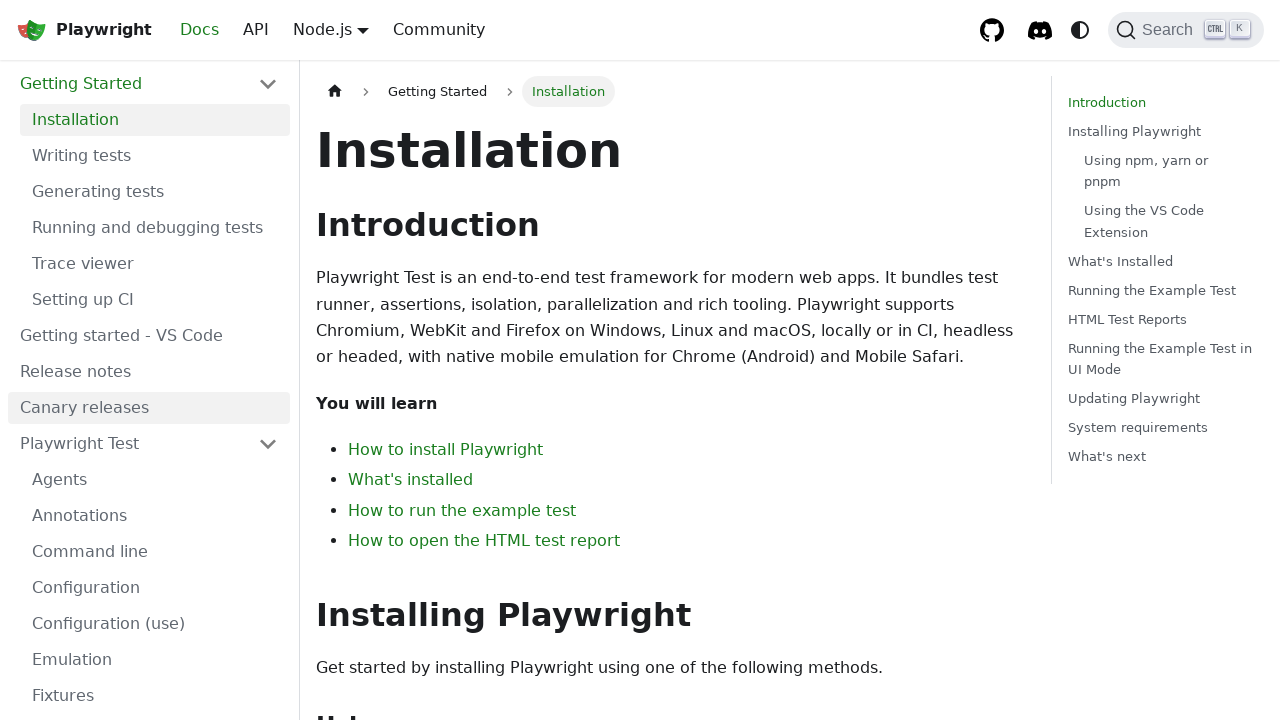